Tests button click functionality by clicking on Button 1 and verifying the result text displays "Clicked on button one!"

Starting URL: http://practice.cydeo.com/multiple_buttons

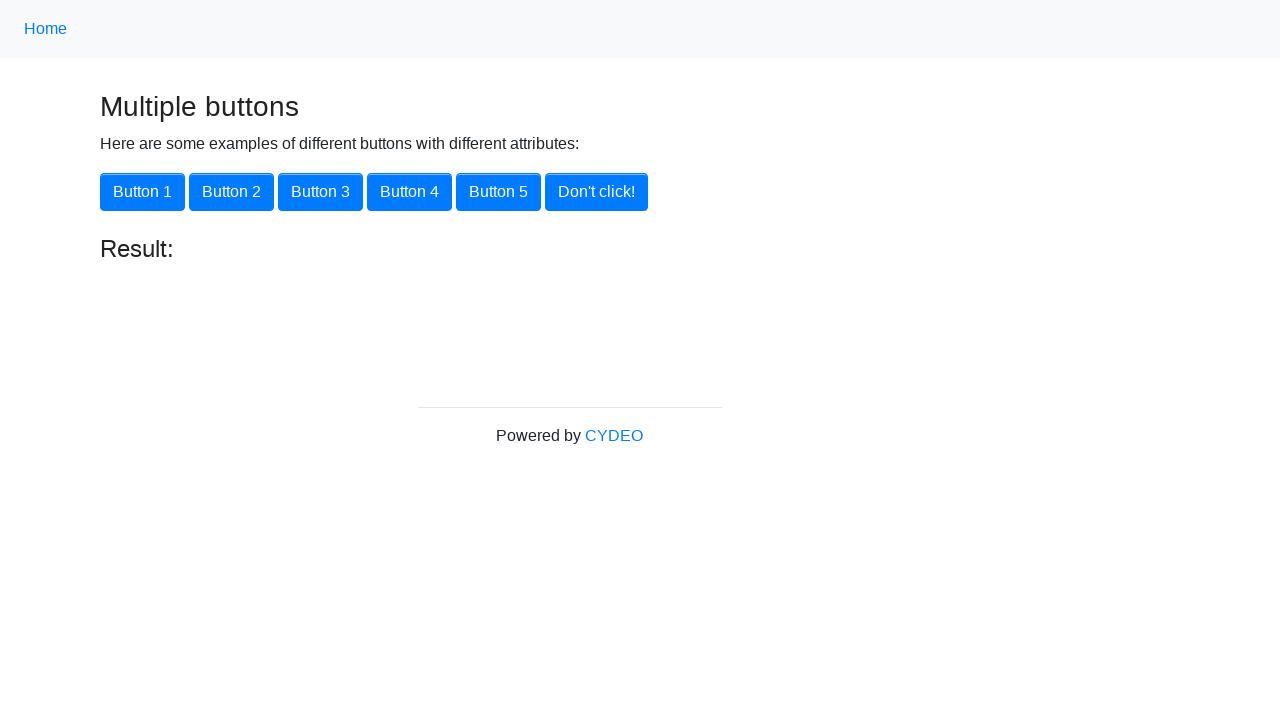

Clicked Button 1 using XPath locator at (142, 192) on button.btn.btn-primary
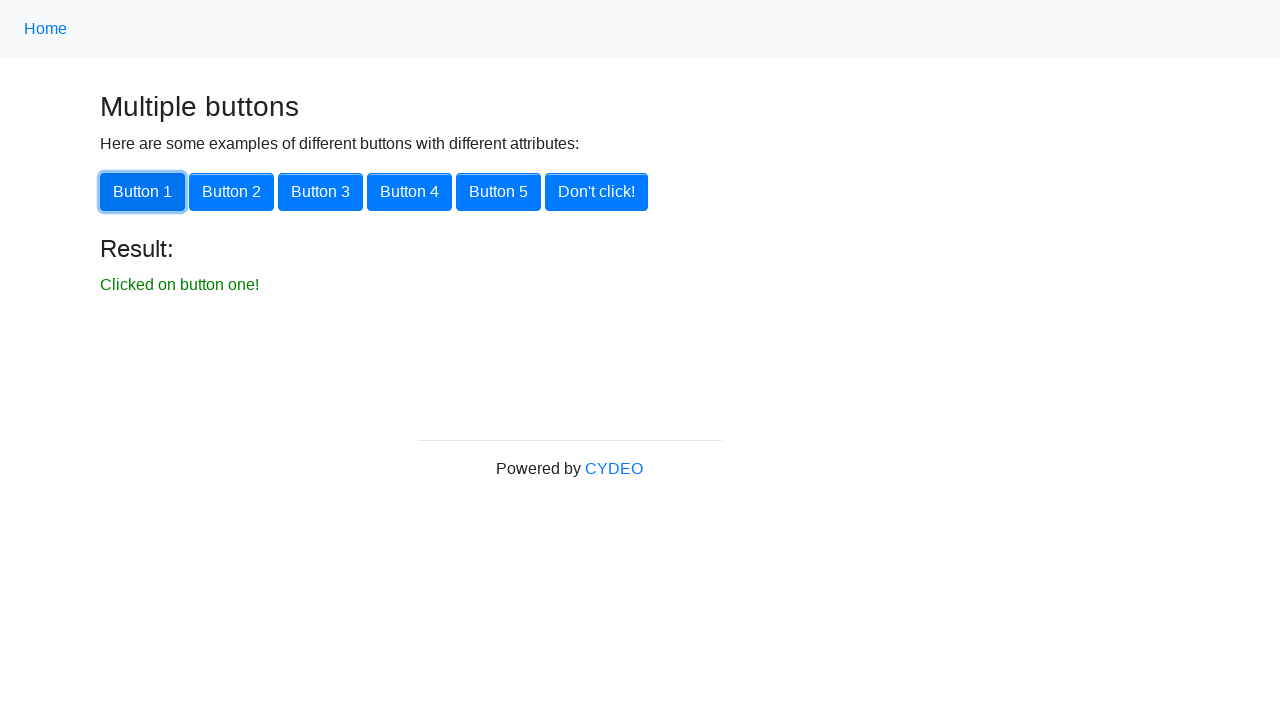

Result text element loaded
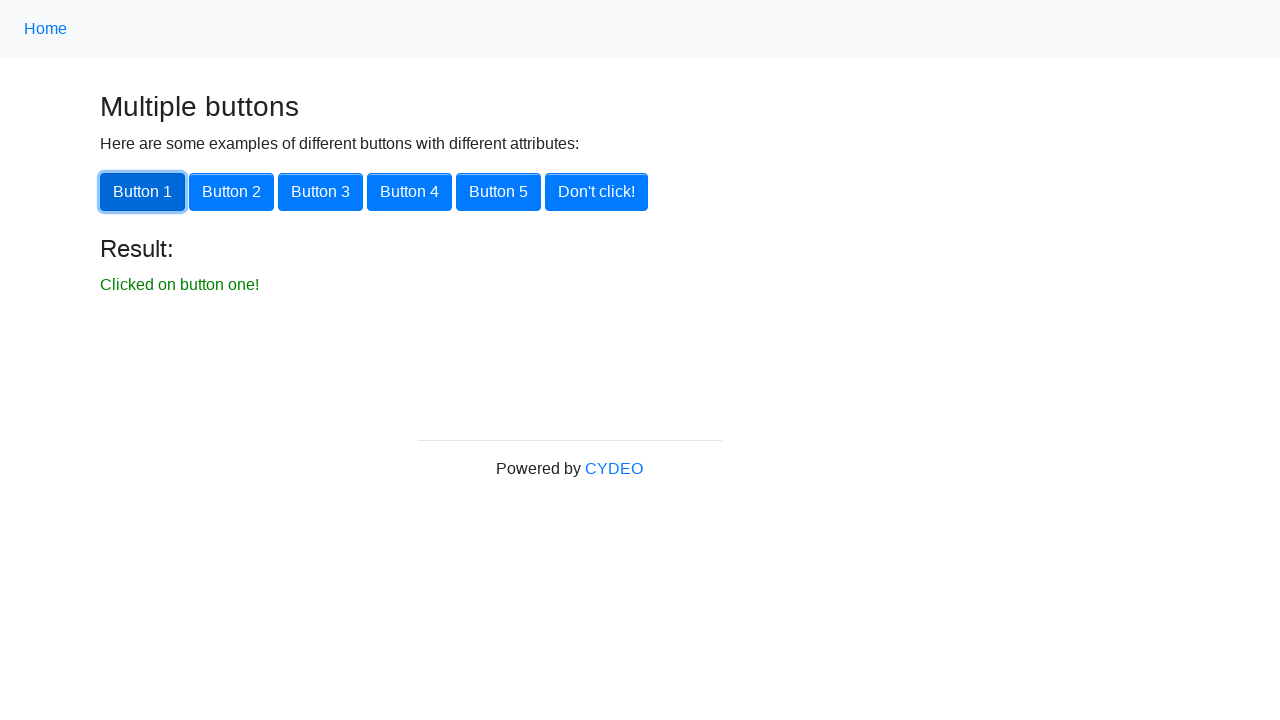

Retrieved result text: 'Clicked on button one!'
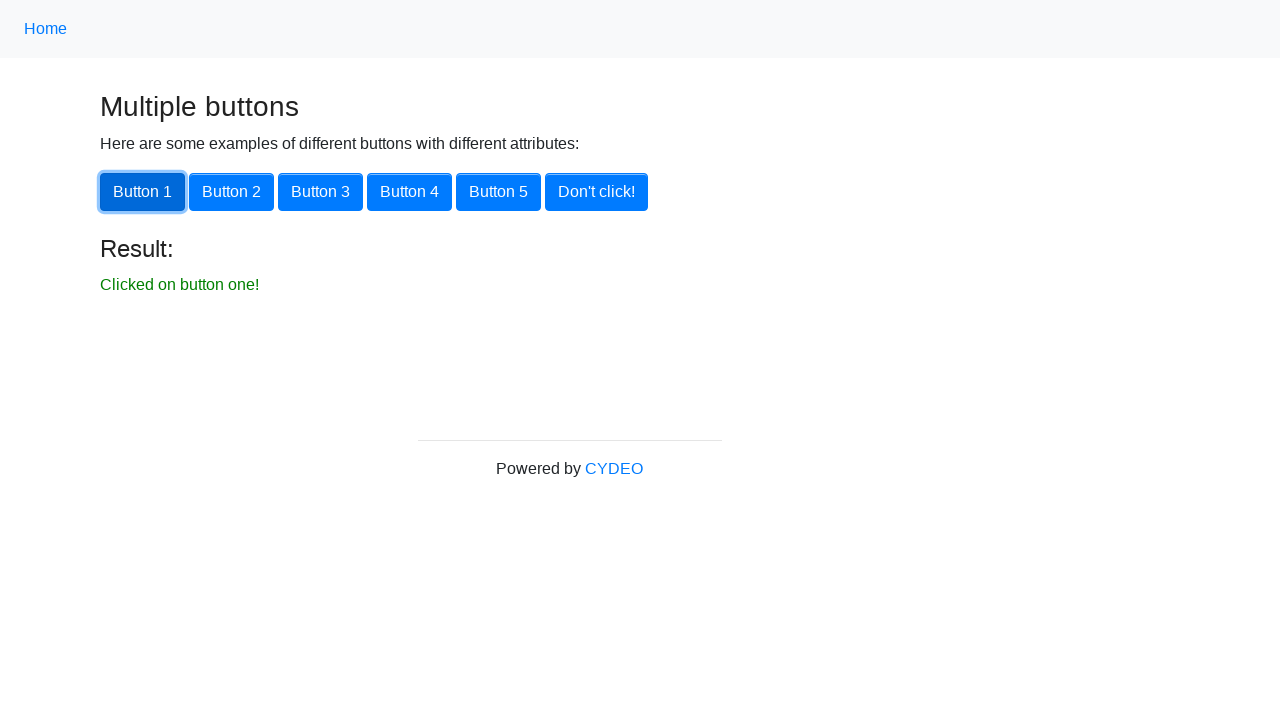

Verified result text displays 'Clicked on button one!'
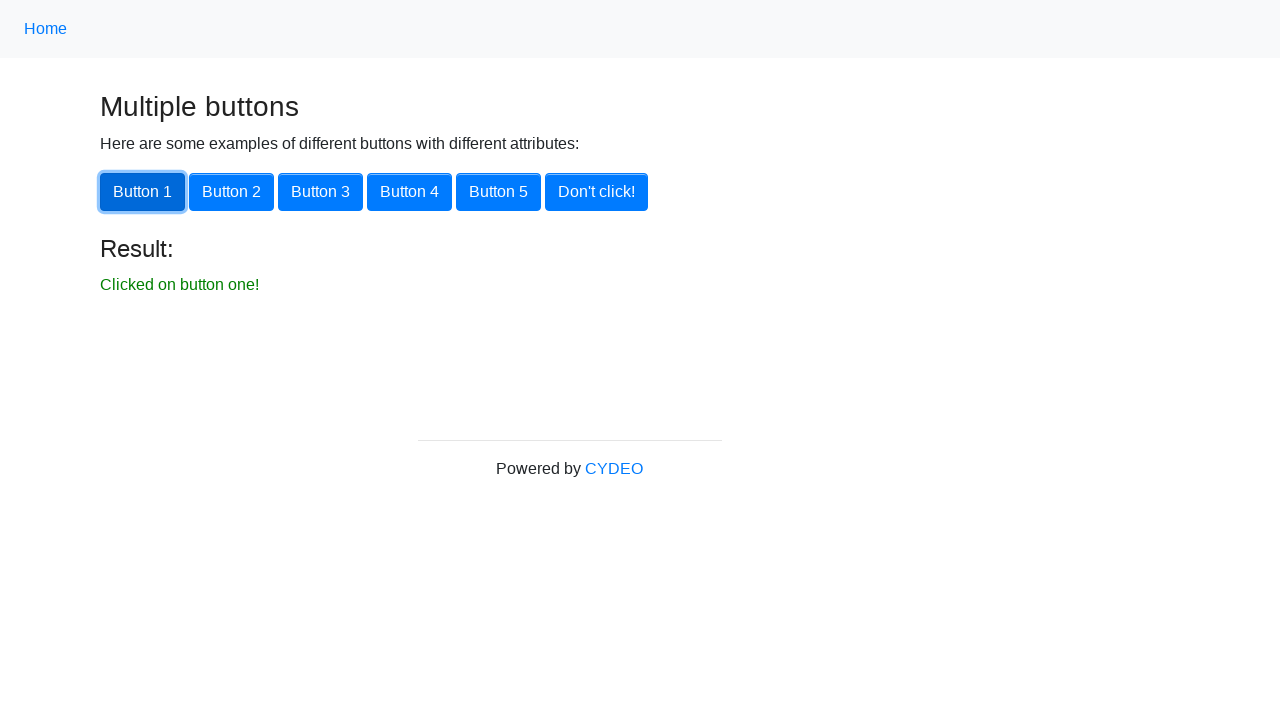

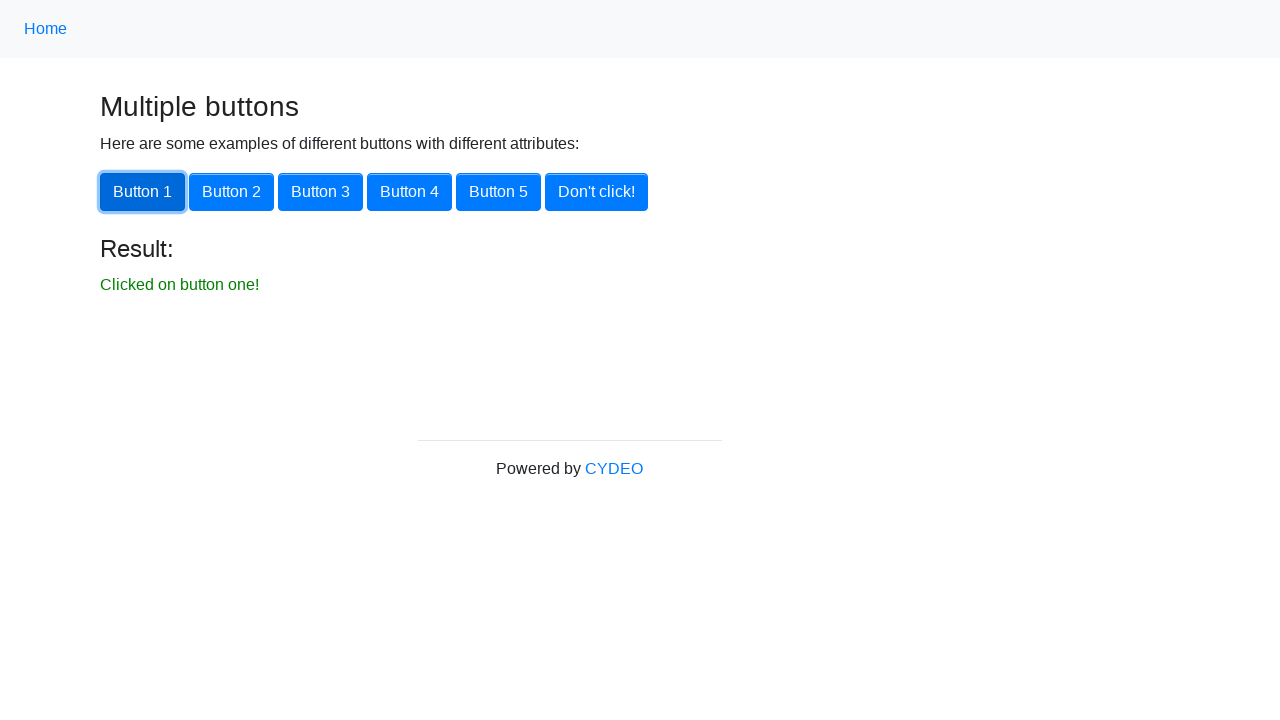